Tests jQuery UI selectable functionality by performing a click and hold action to select multiple list items from item 1 to item 4

Starting URL: https://jqueryui.com/selectable/

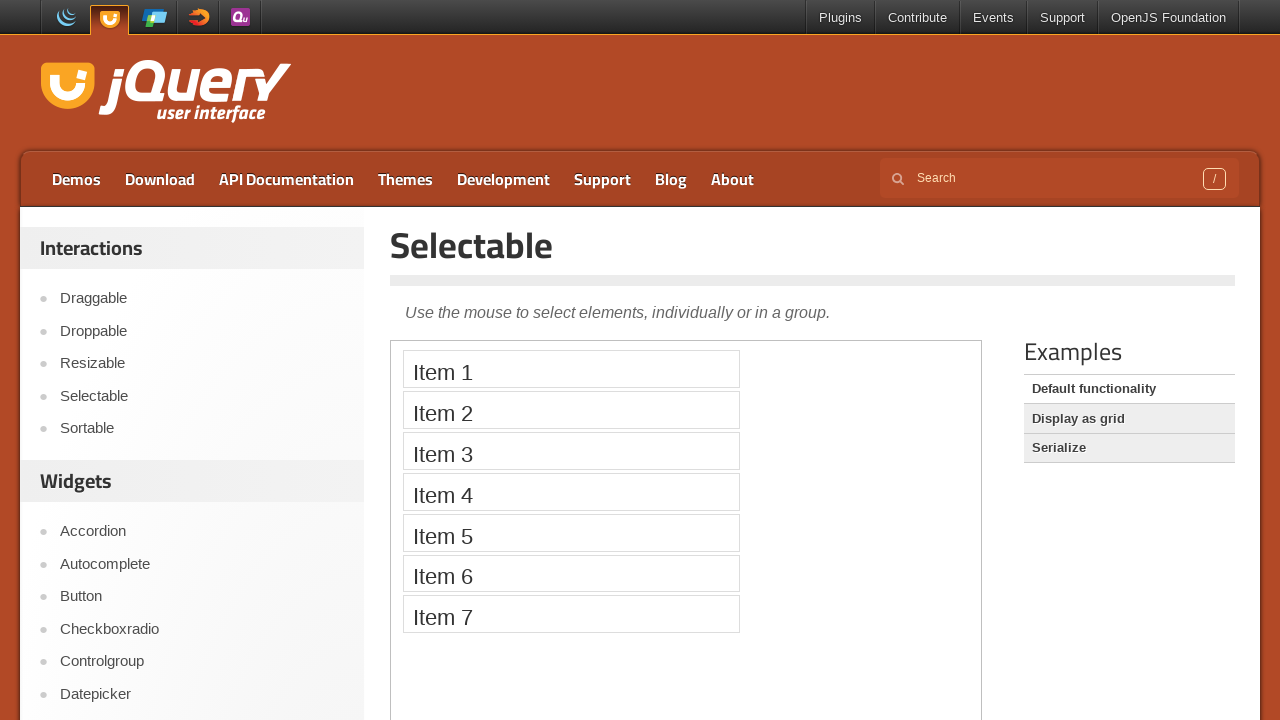

Located the demo iframe
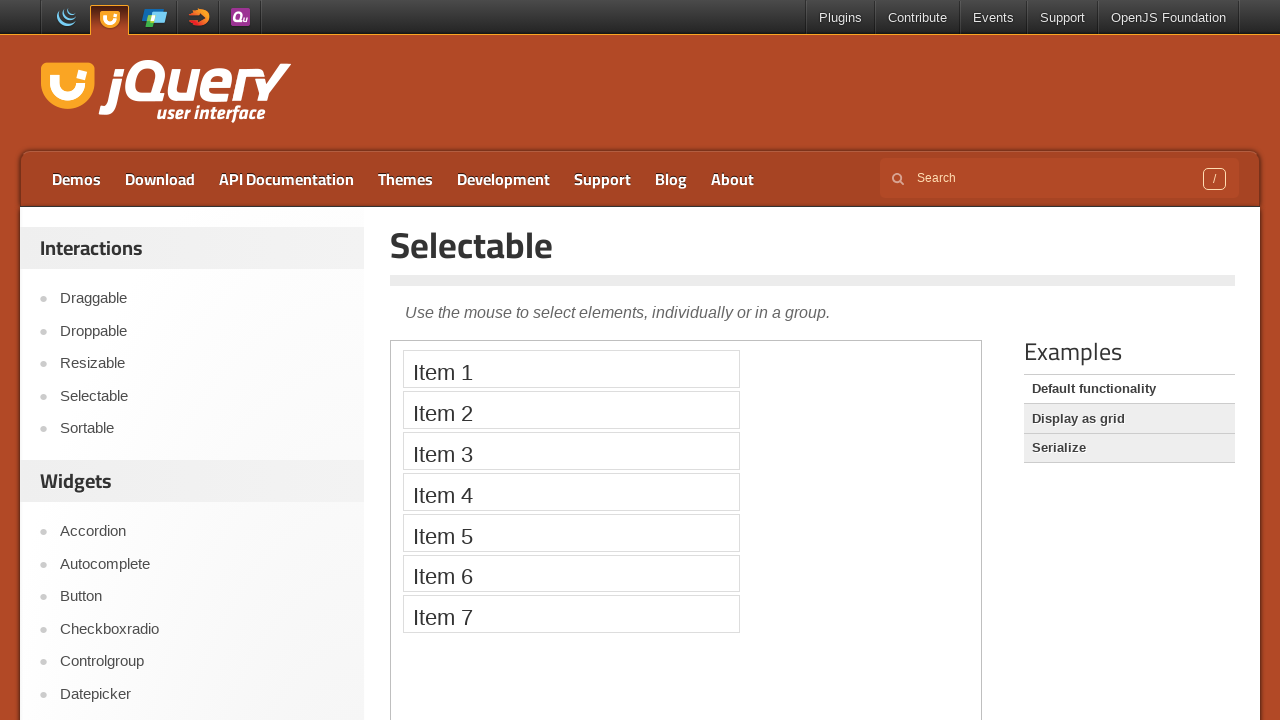

Located item 1 in the selectable list
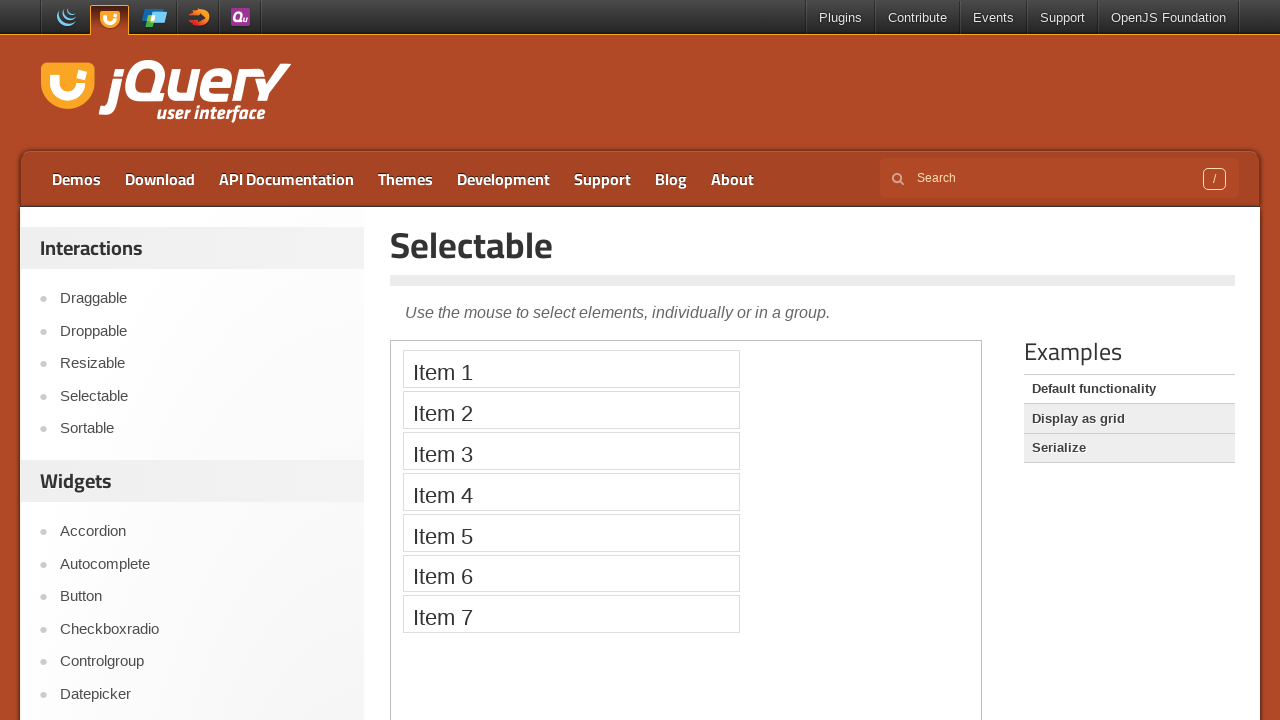

Located item 4 in the selectable list
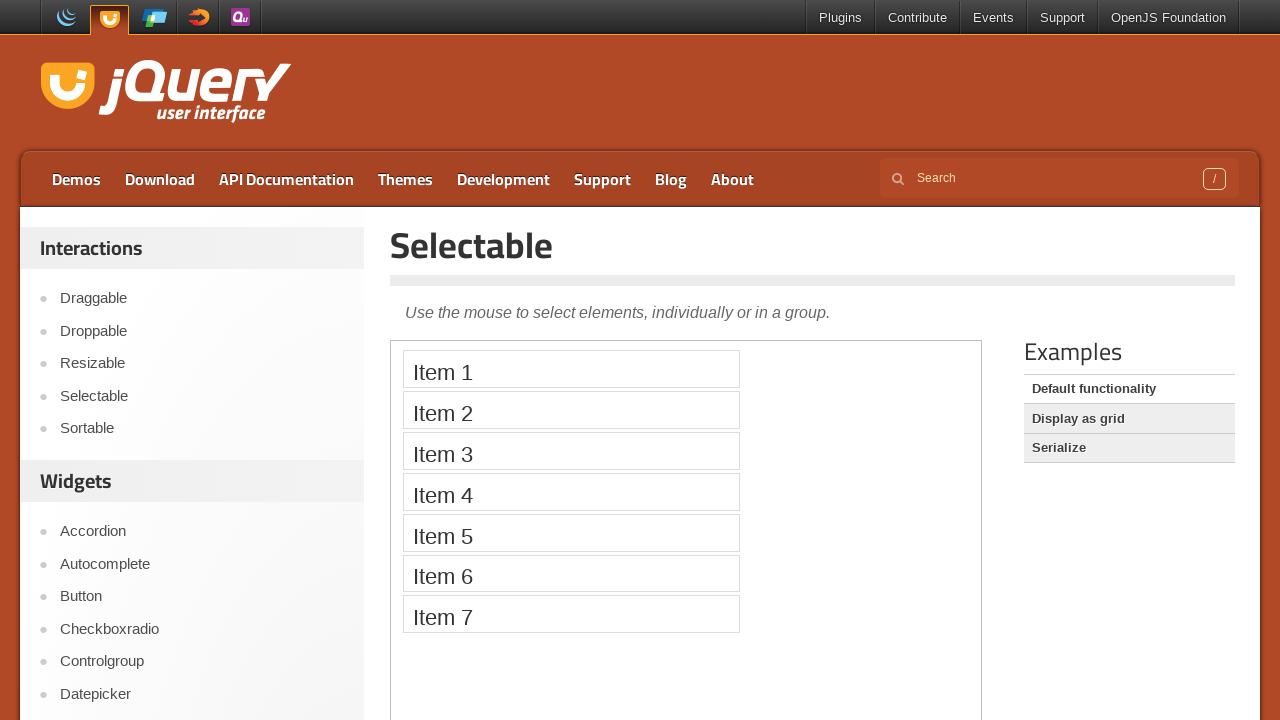

Retrieved bounding box for item 1
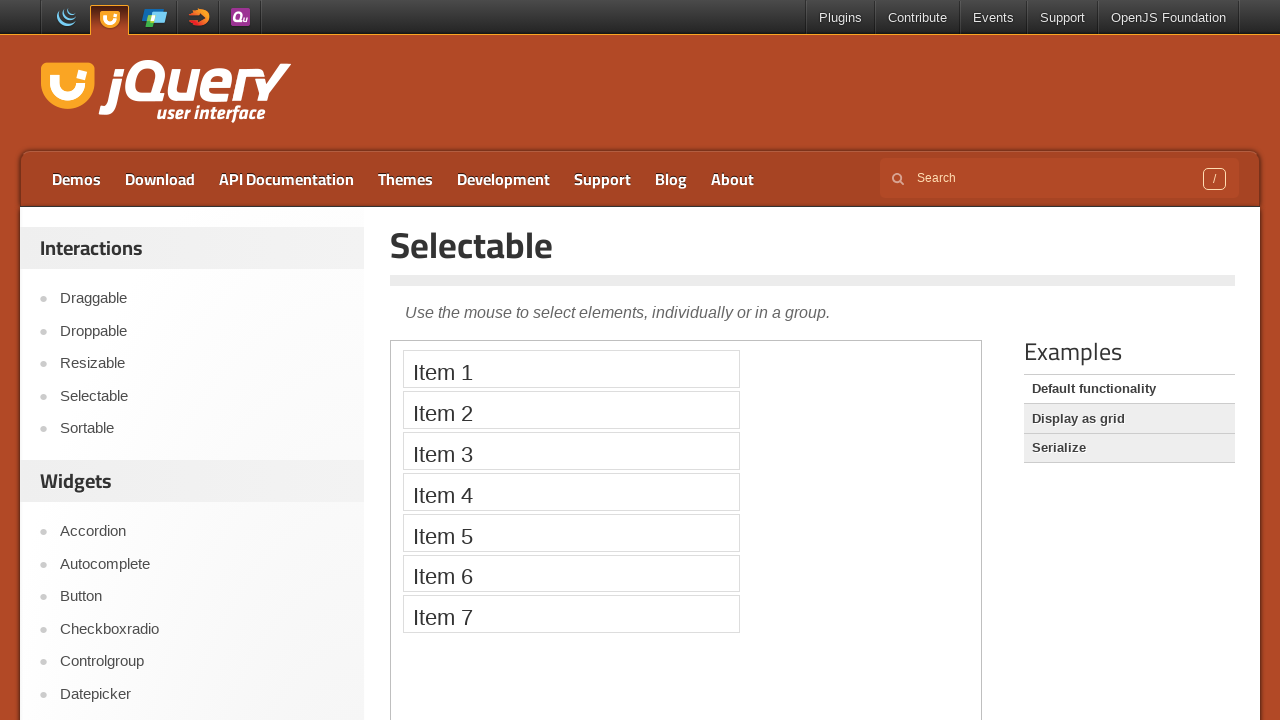

Retrieved bounding box for item 4
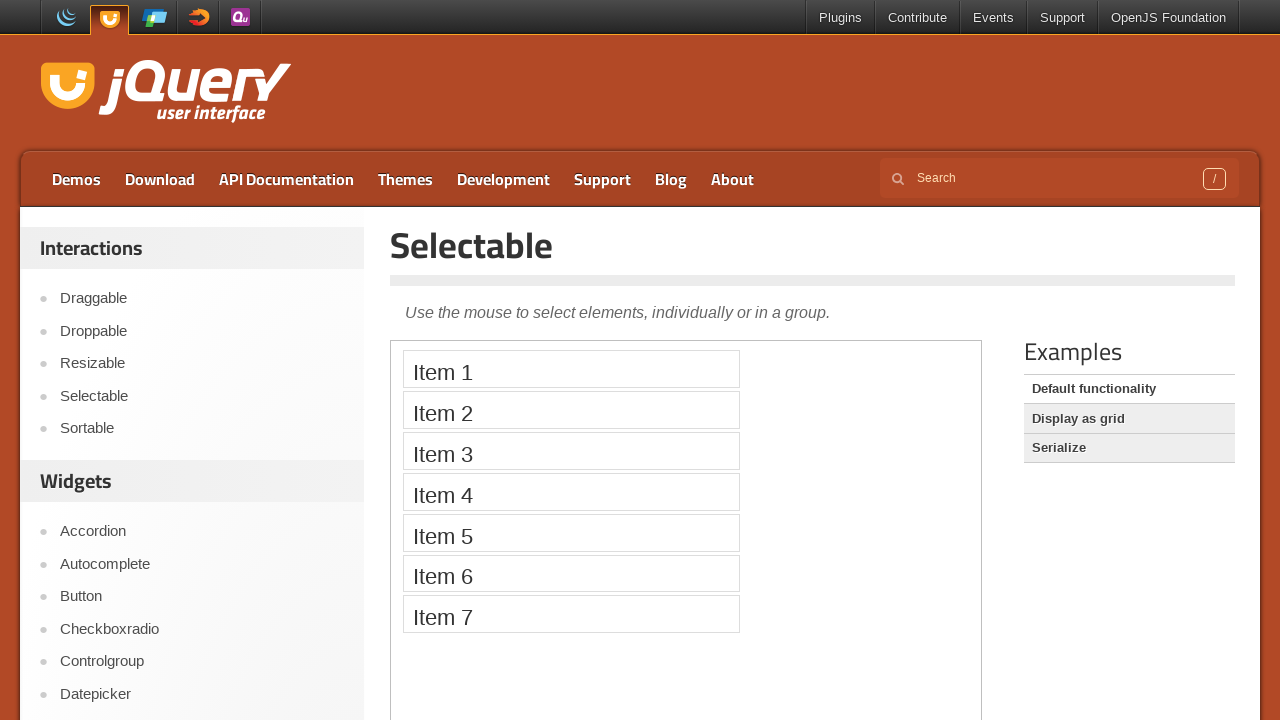

Moved mouse to the center of item 1 at (571, 369)
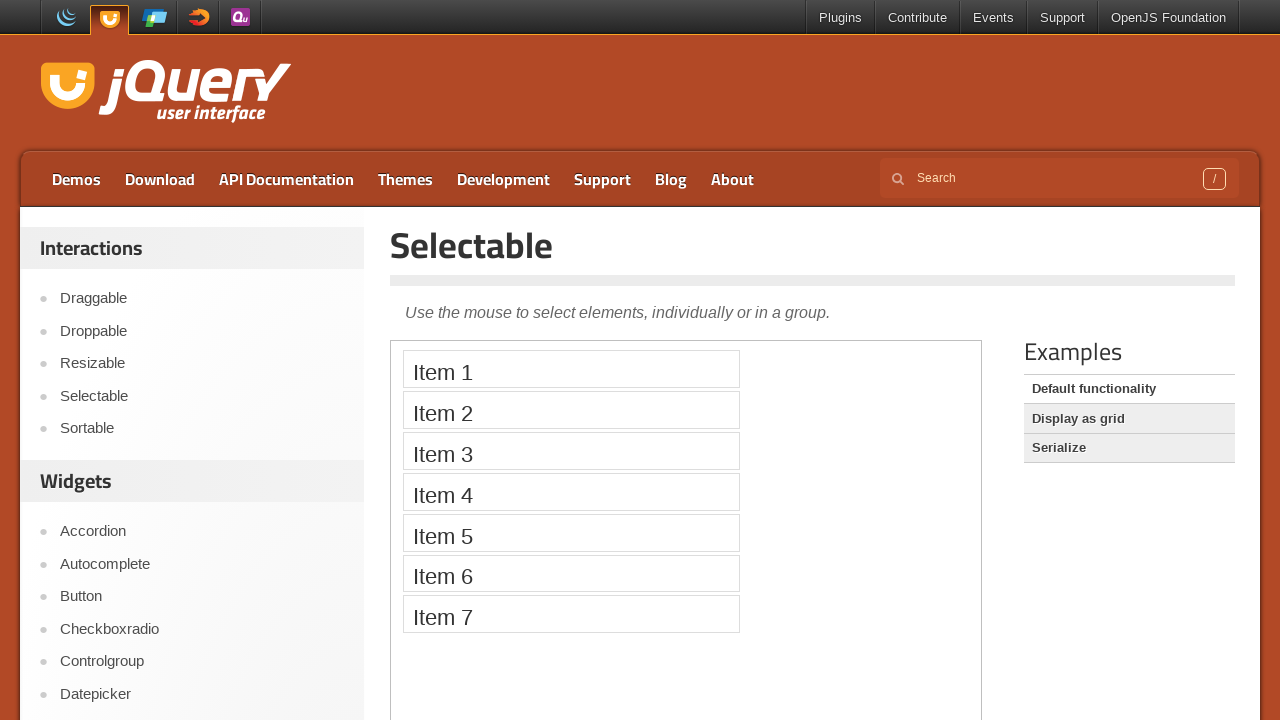

Pressed mouse button down on item 1 at (571, 369)
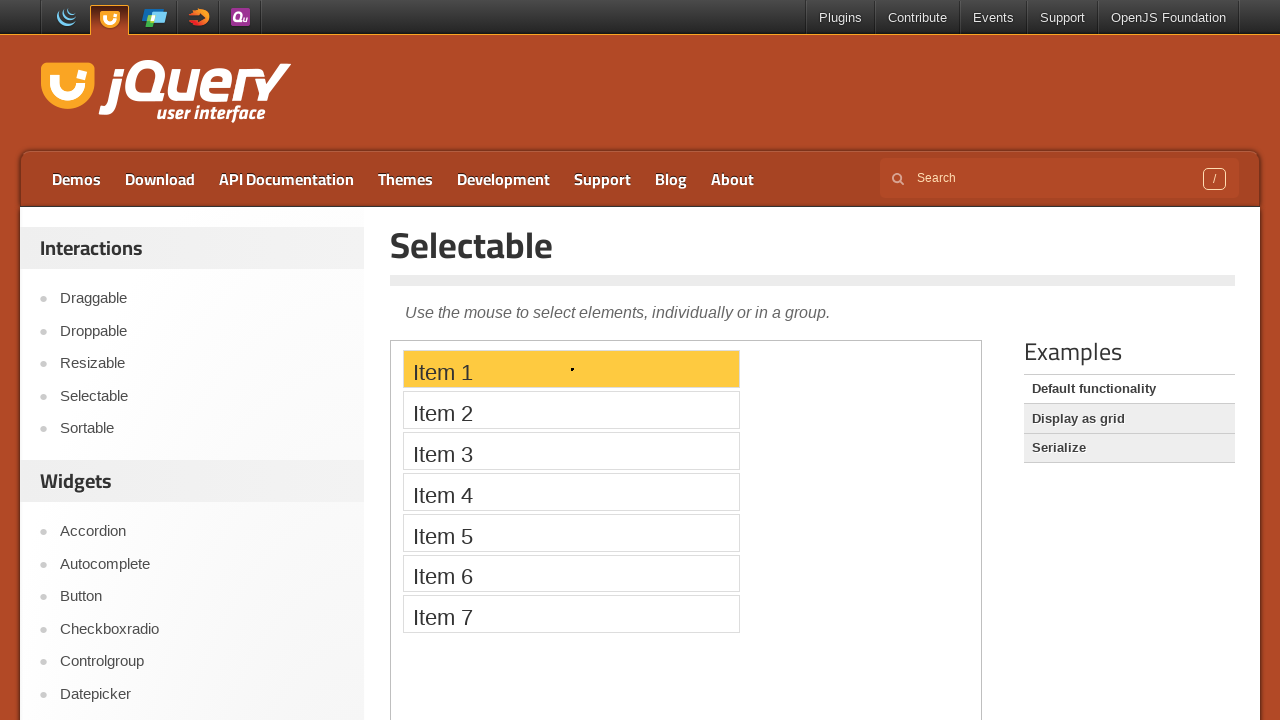

Dragged mouse to the center of item 4 at (571, 492)
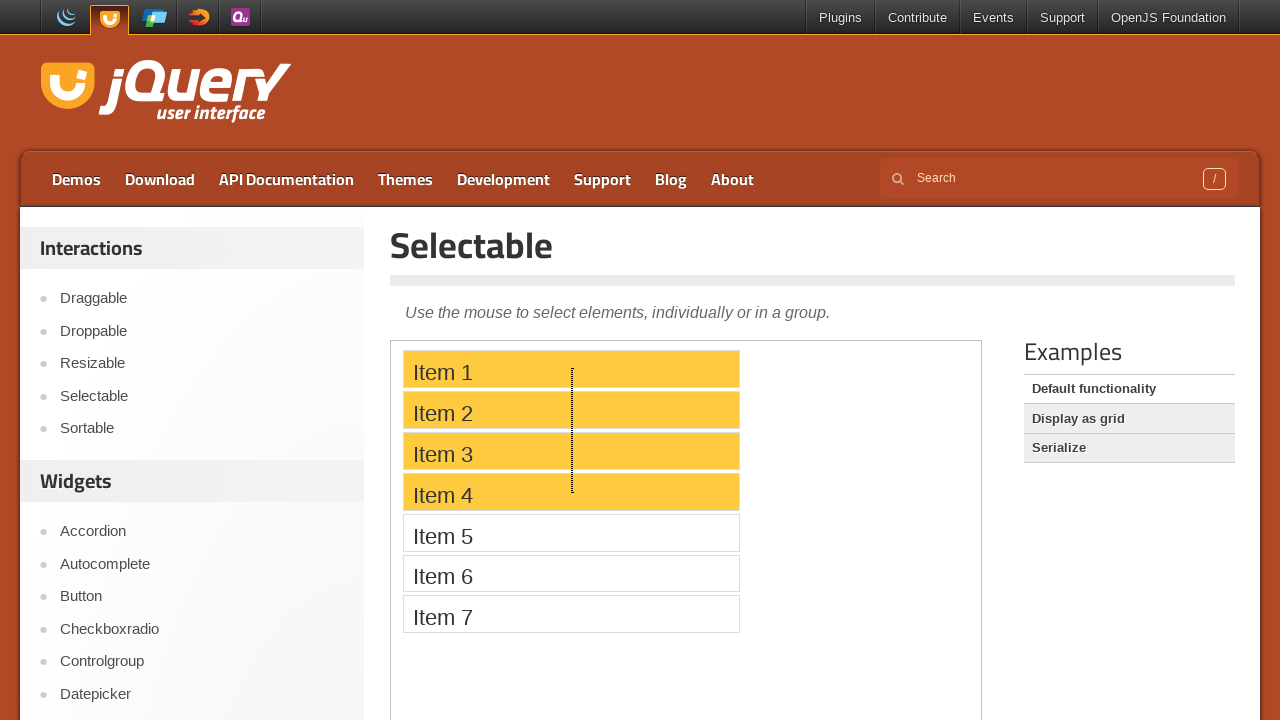

Released mouse button to complete selection from item 1 to item 4 at (571, 492)
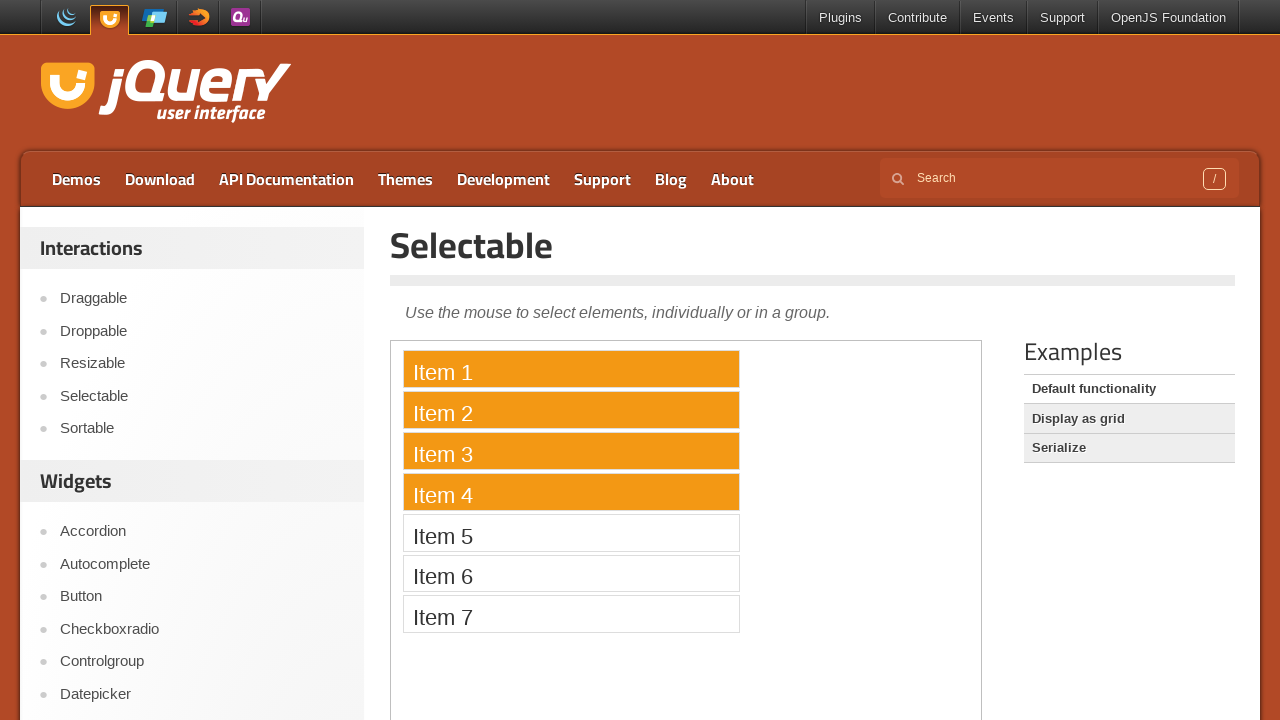

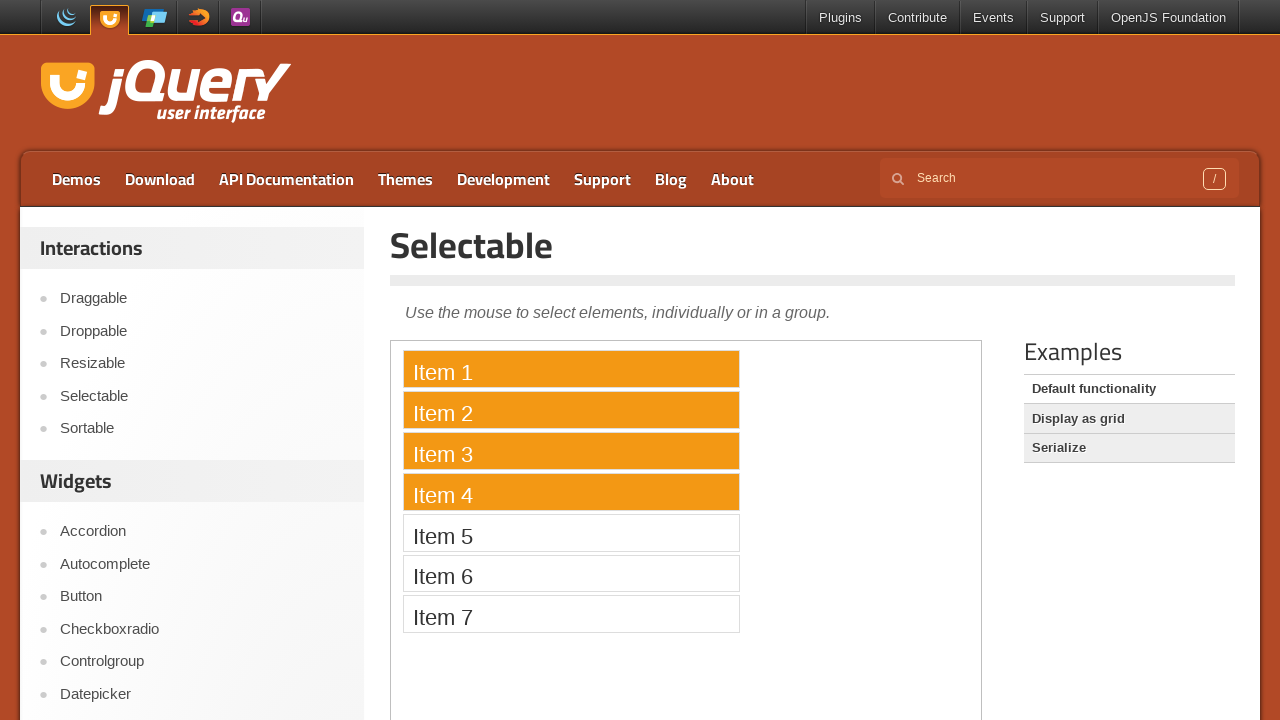